Tests a basic calculator web application by entering two numbers, optionally selecting "integers only" mode, clicking calculate, and verifying the result

Starting URL: https://testsheepnz.github.io/BasicCalculator.html#main-body

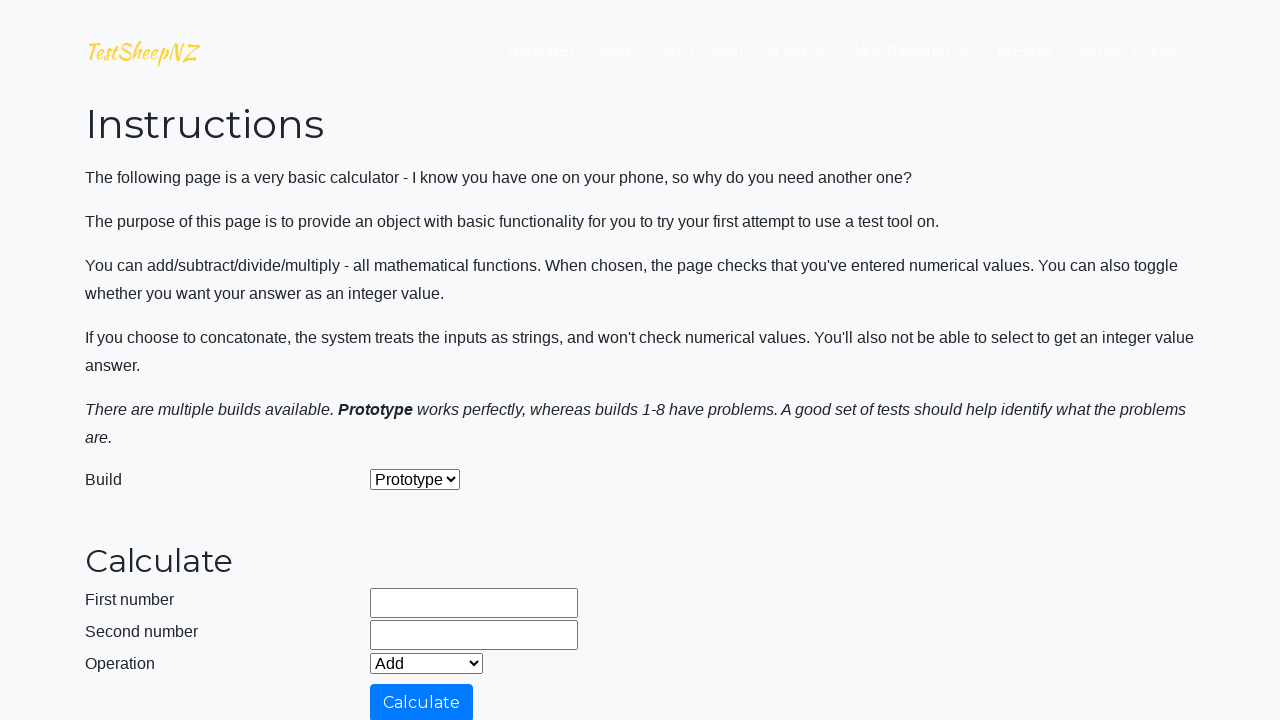

Filled first number field with '25' on #number1Field
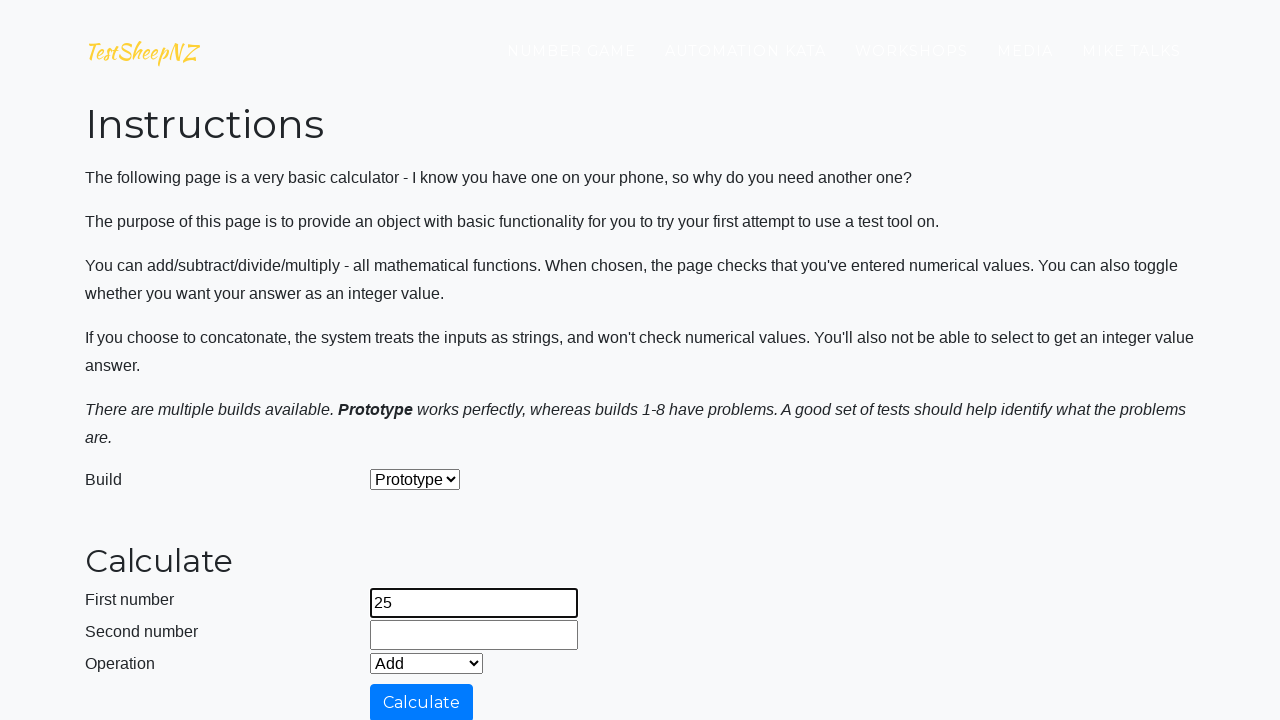

Filled second number field with '25.5' on #number2Field
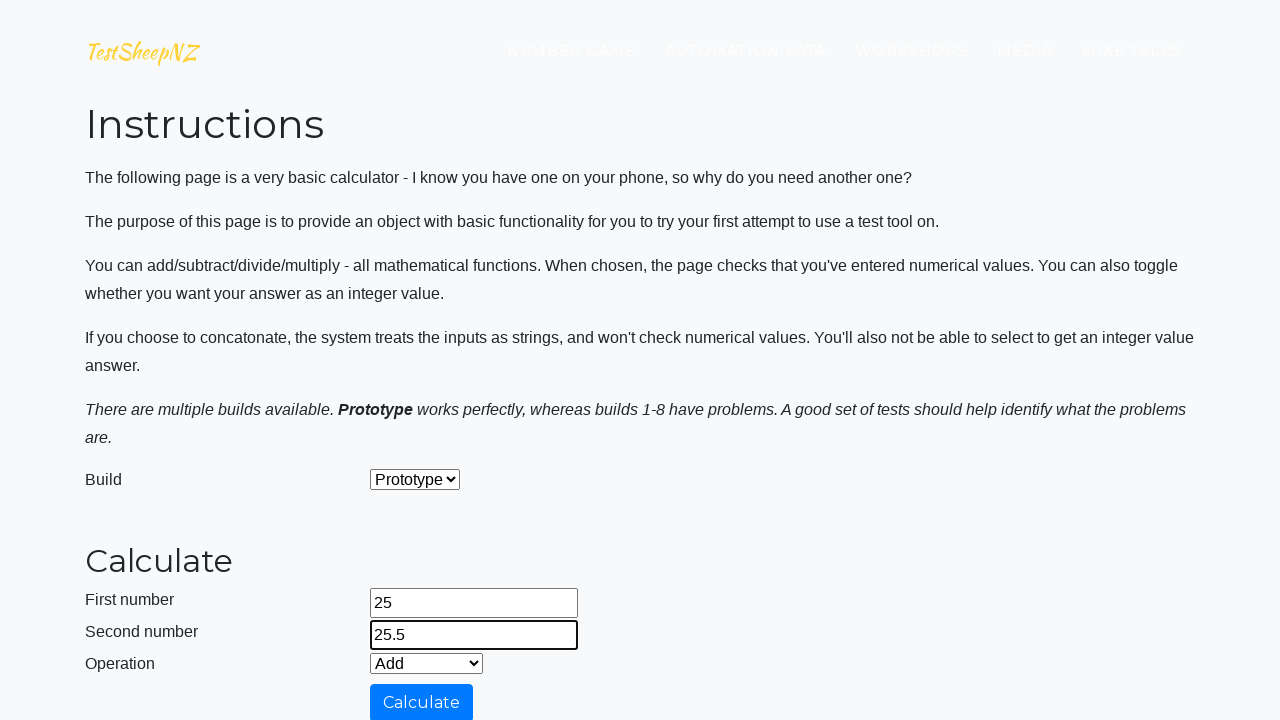

Selected 'Add' operation from dropdown on #selectOperationDropdown
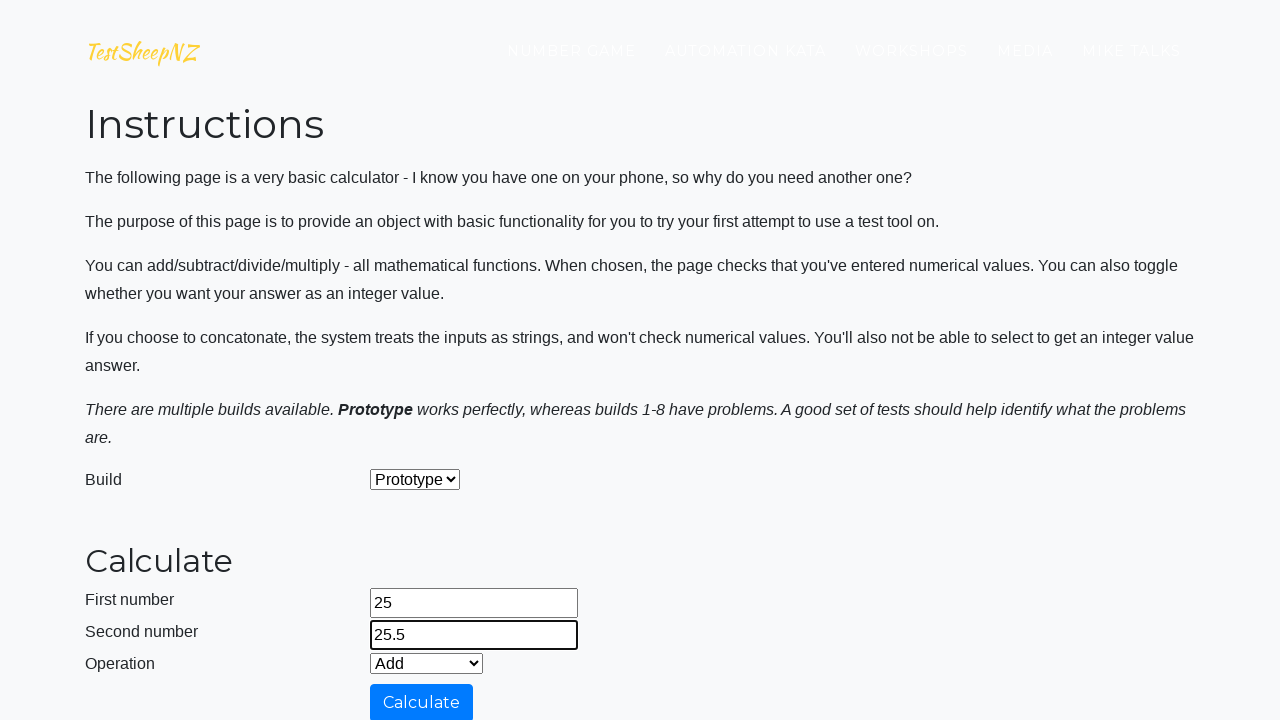

Located integers checkbox element
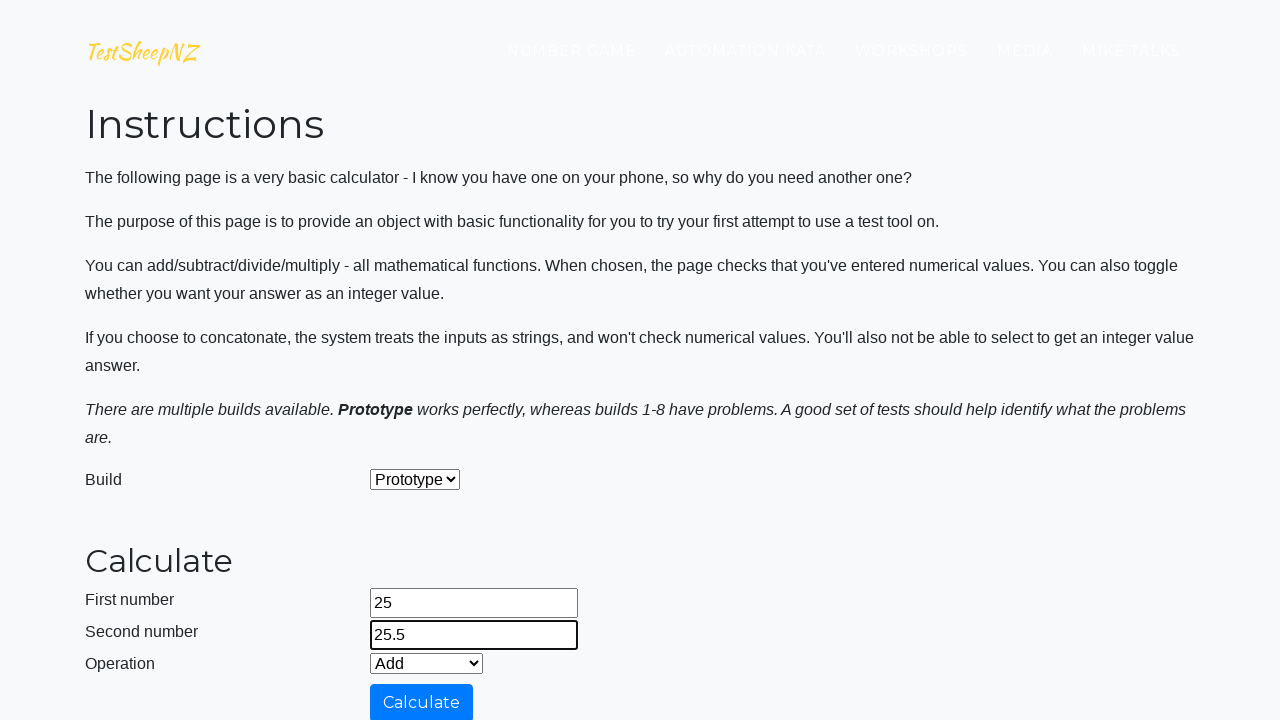

Clicked Calculate button at (422, 701) on #calculateButton
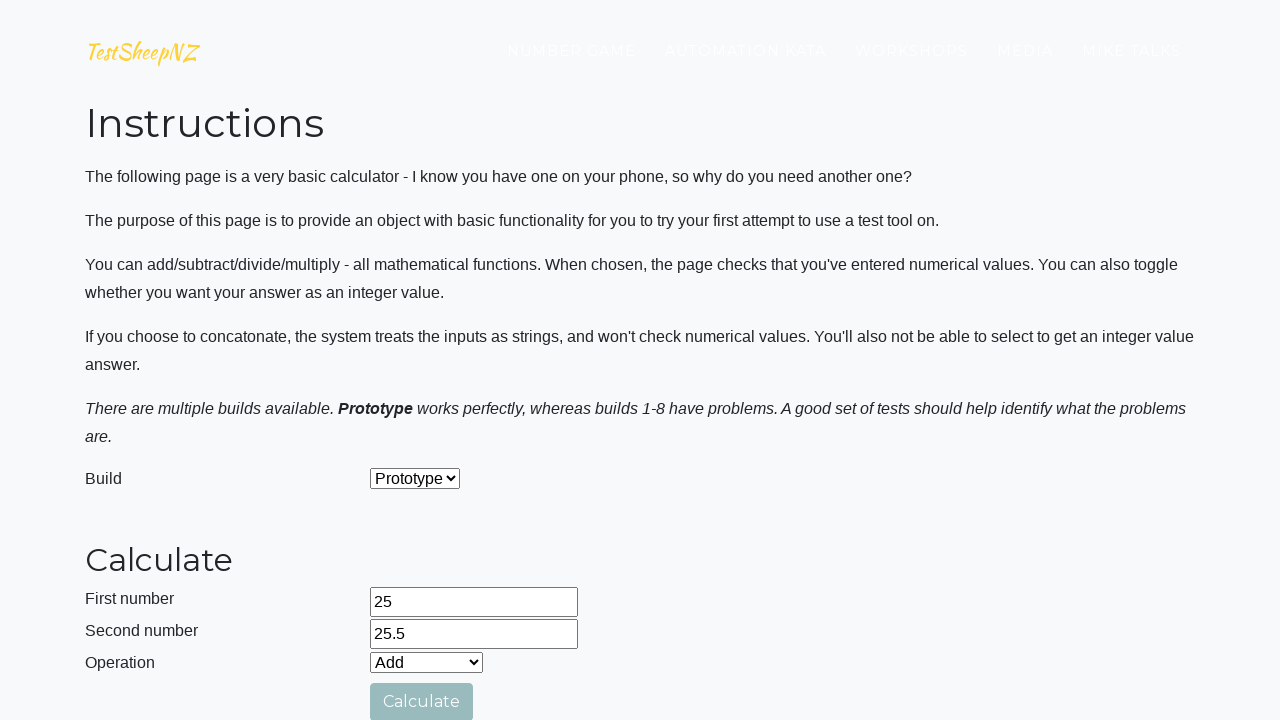

Result field appeared
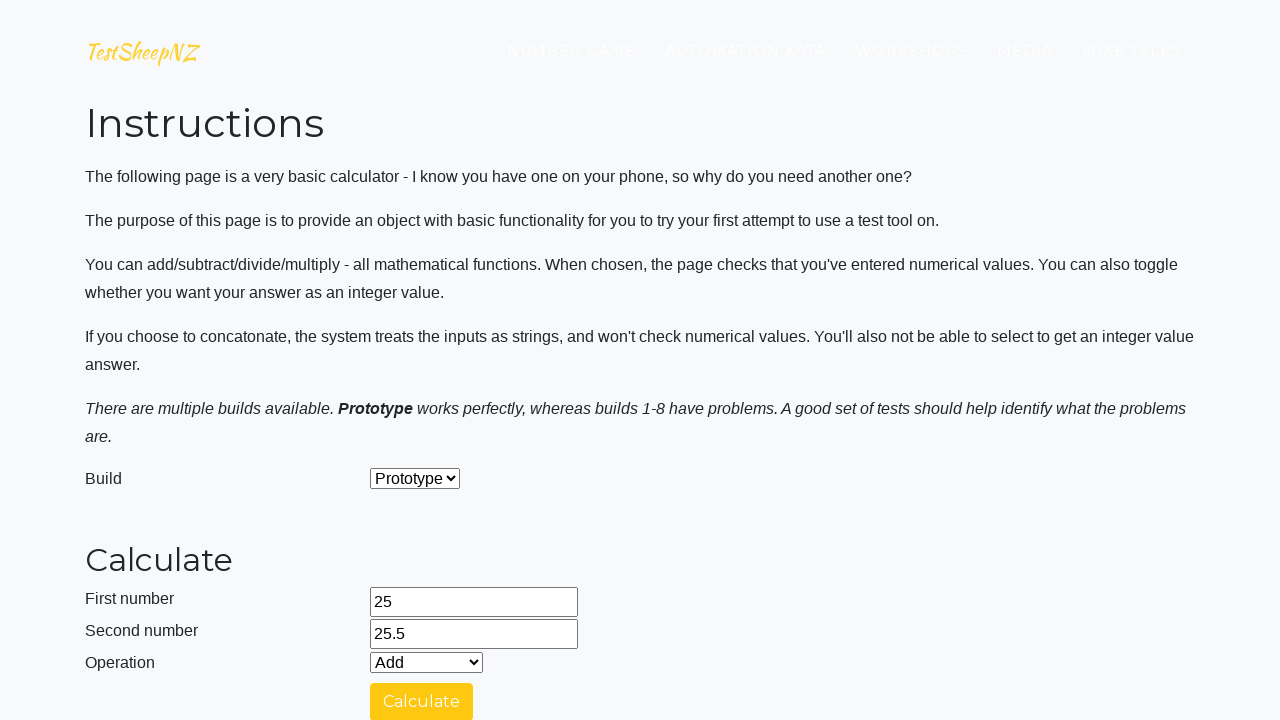

Retrieved result value: '50.5'
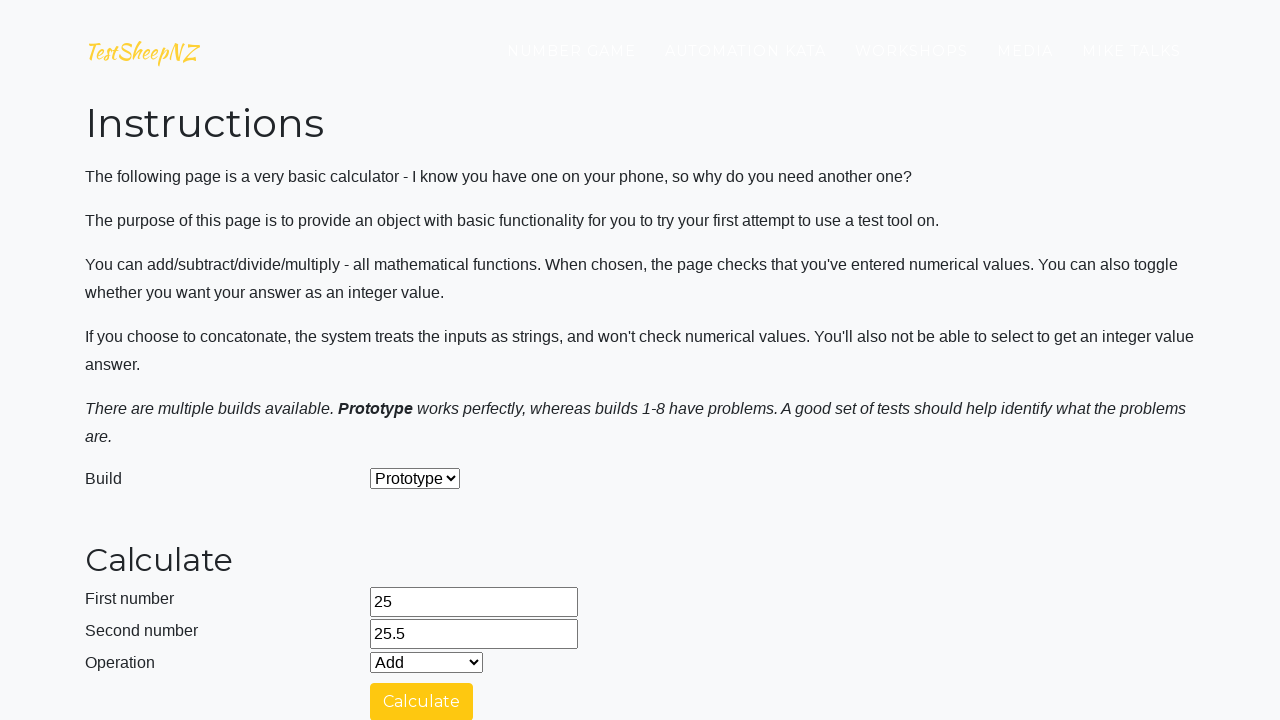

Assertion passed: result equals '50.5'
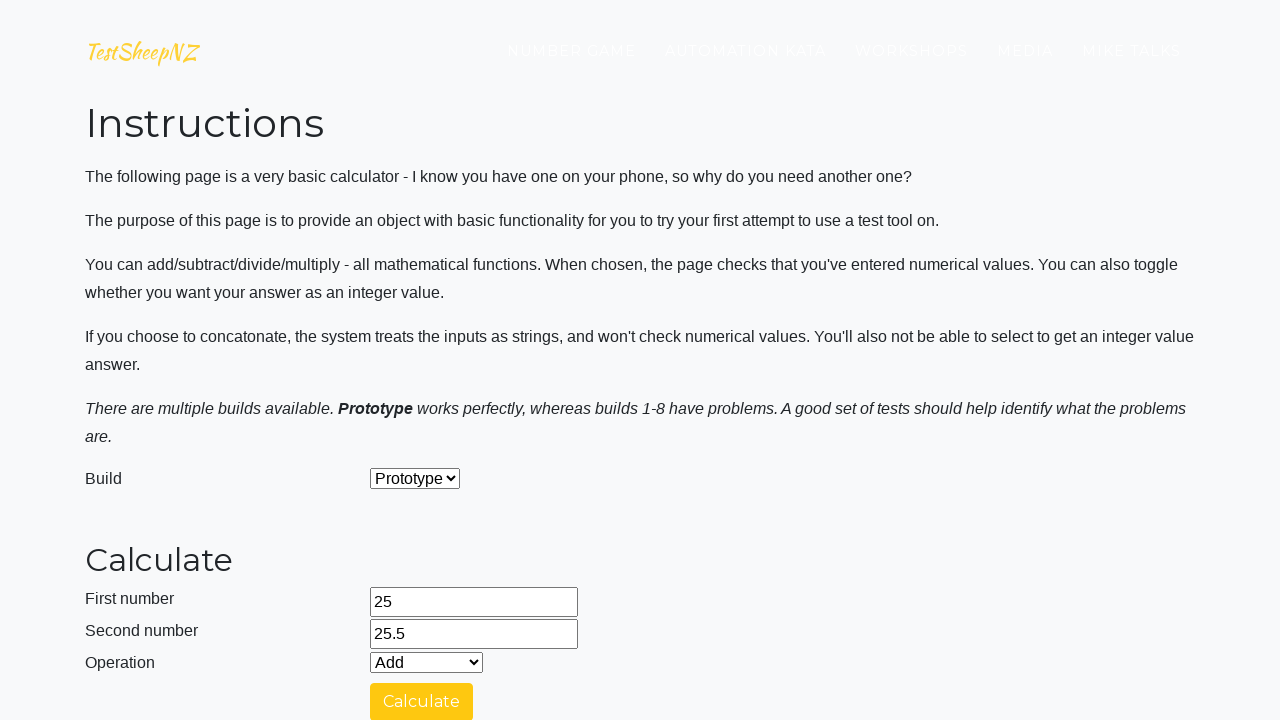

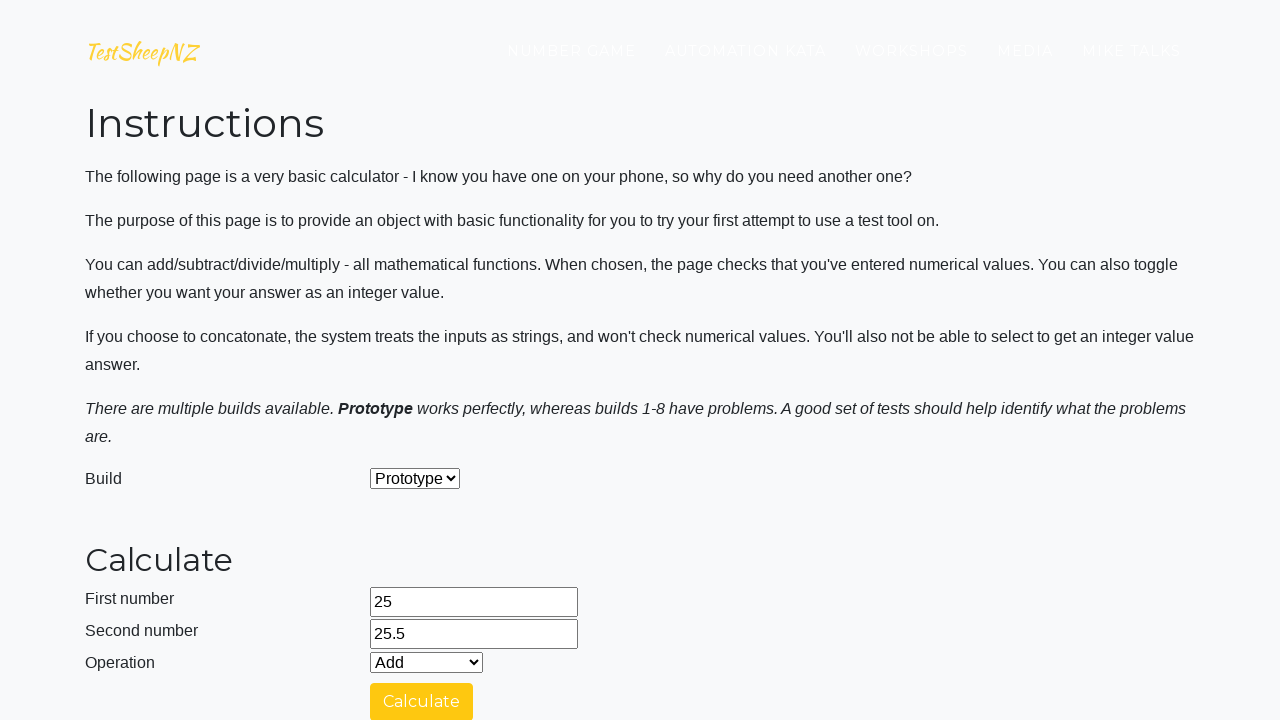